Tests a form submission by filling in first name, last name, and email fields, then clicking the submit button

Starting URL: http://secure-retreat-92358.herokuapp.com/

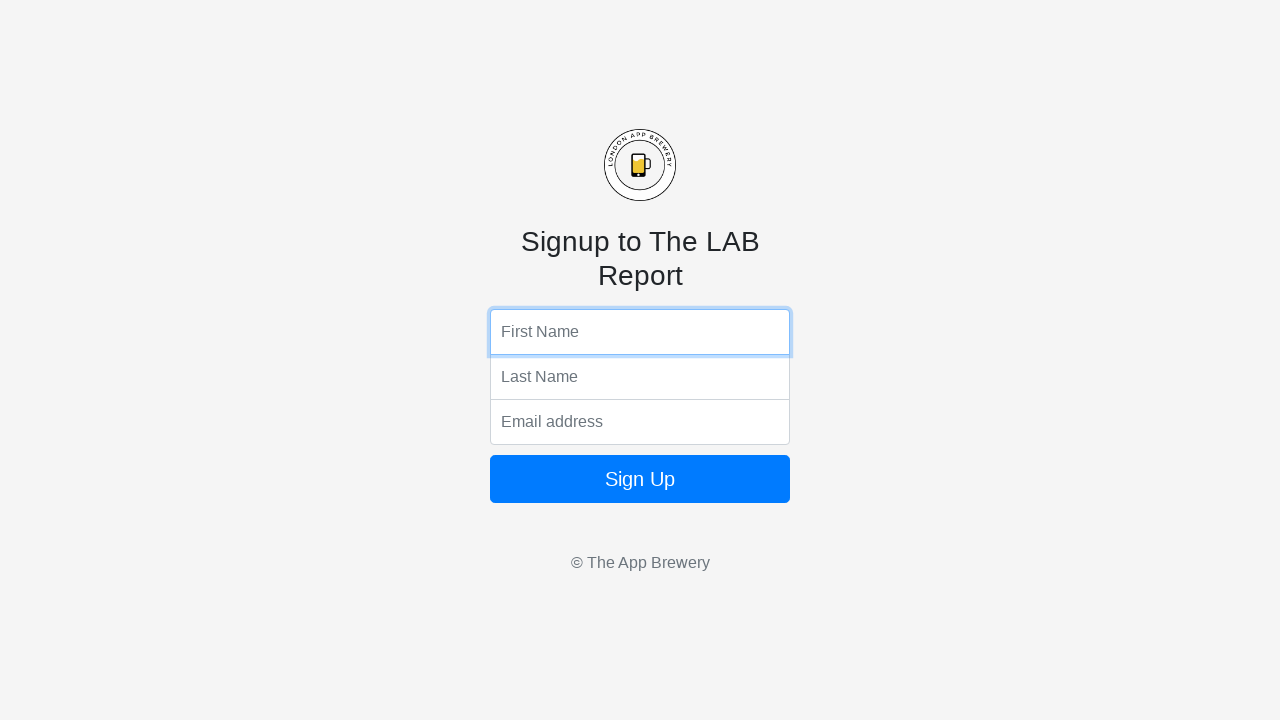

Filled first name field with 'Marcus' on input[name='fName']
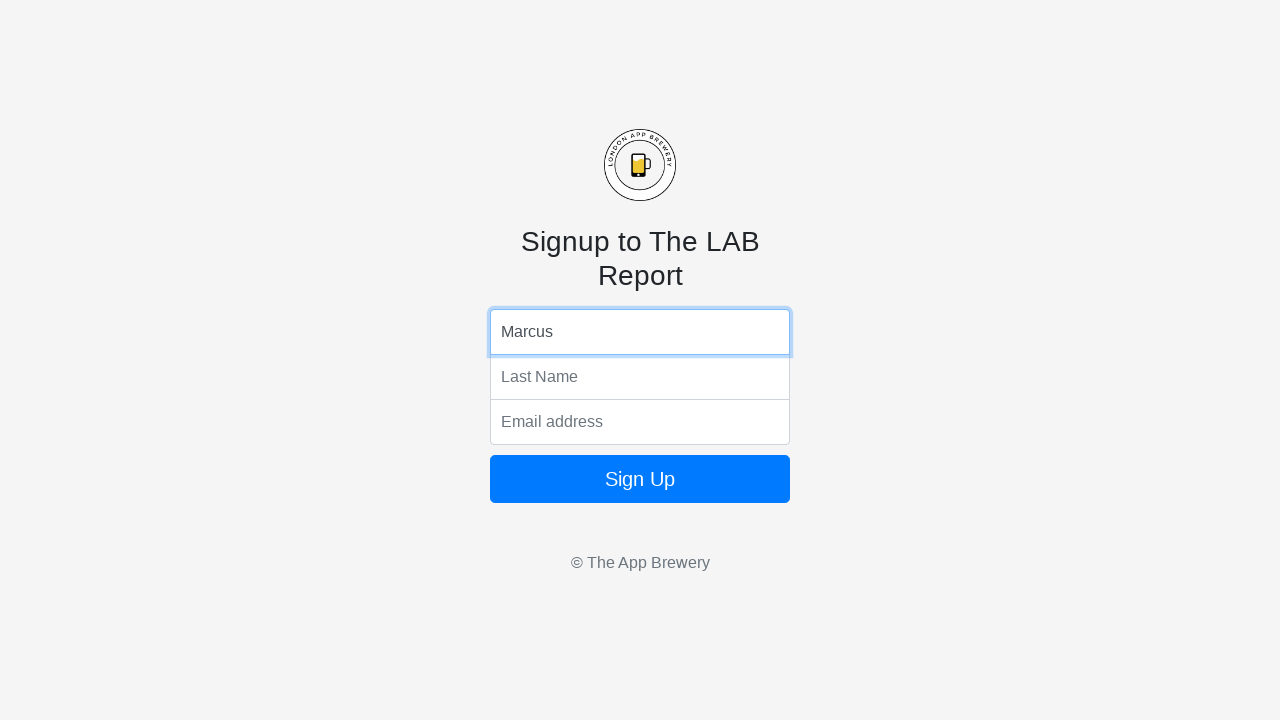

Filled last name field with 'Wellington' on input[name='lName']
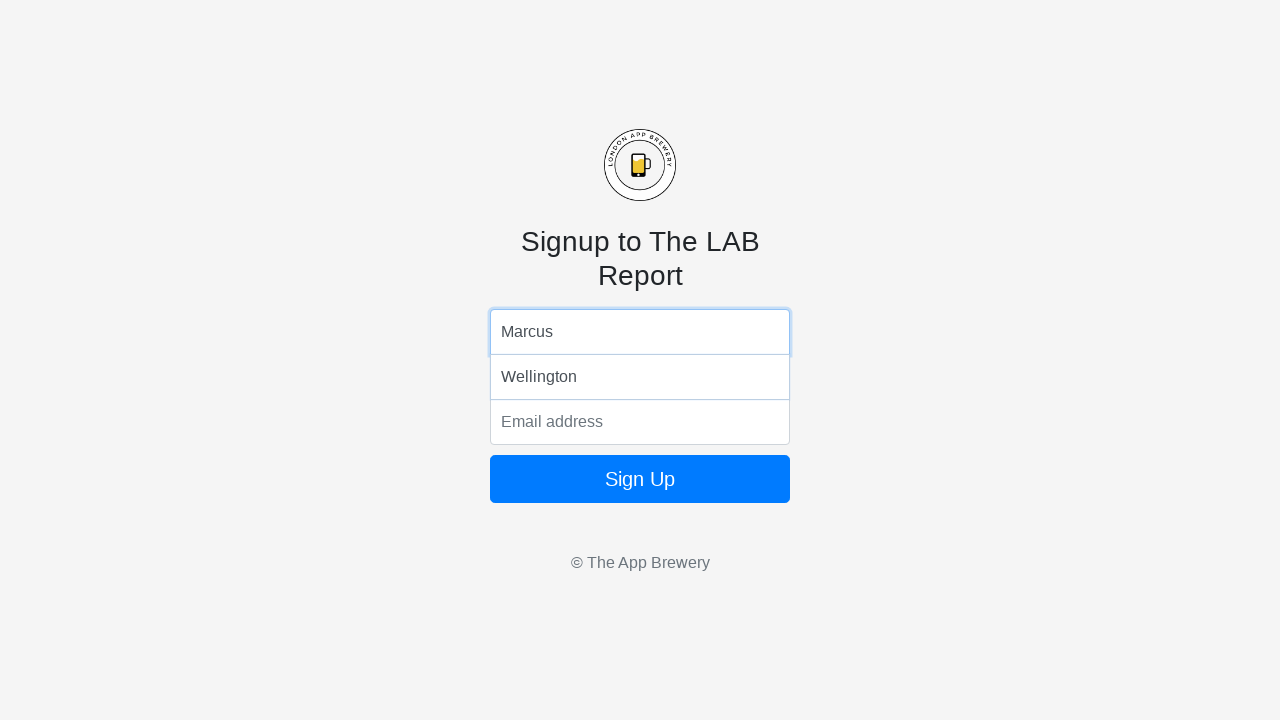

Filled email field with 'marcus.wellington@example.com' on input[name='email']
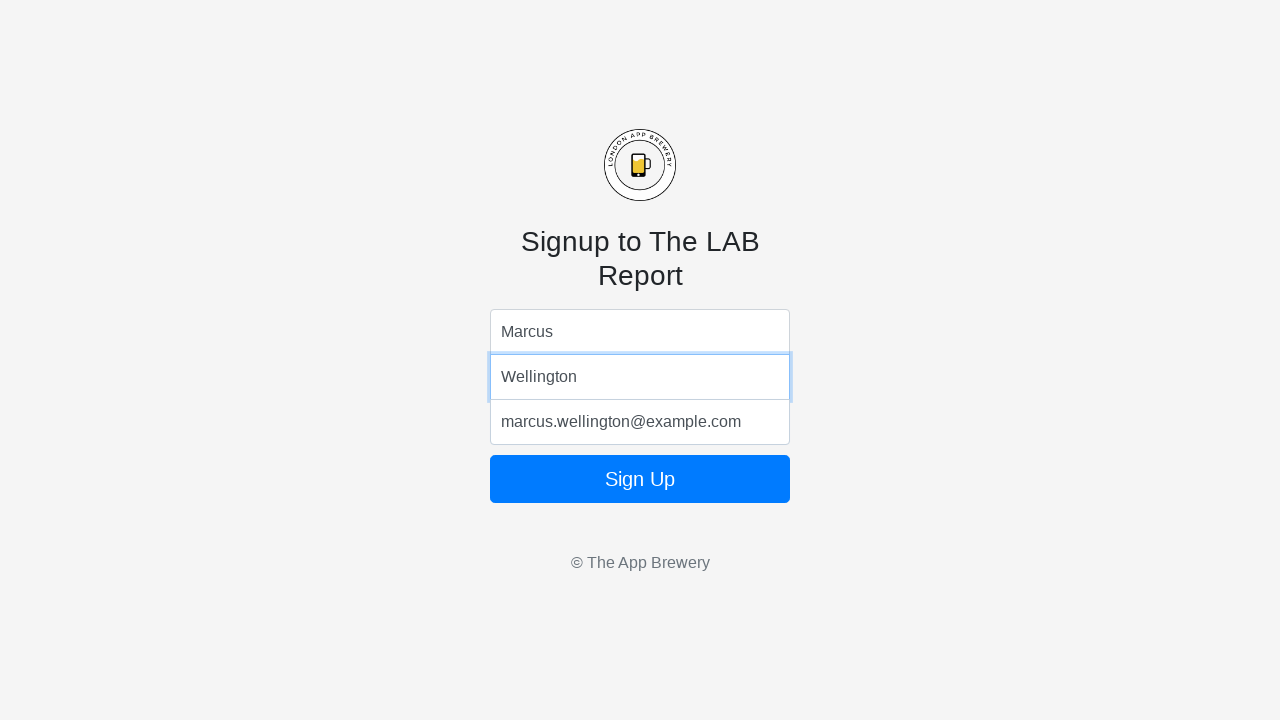

Clicked submit button to submit the form at (640, 479) on button
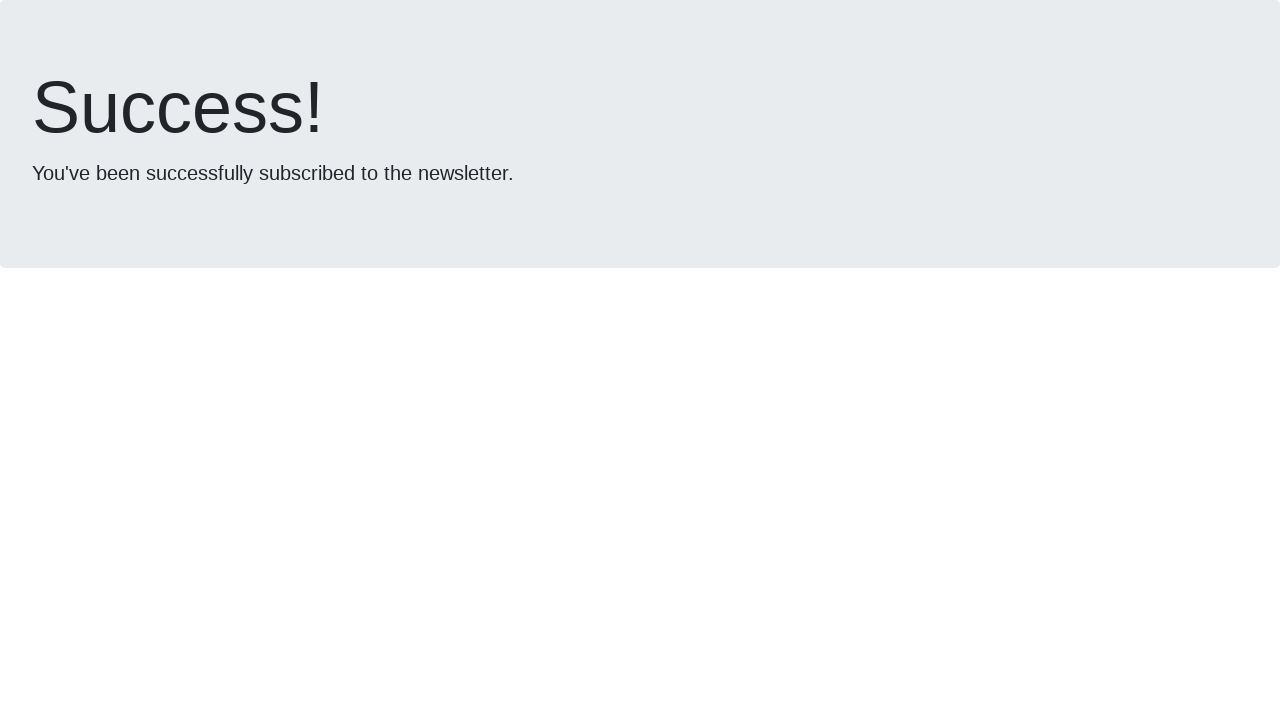

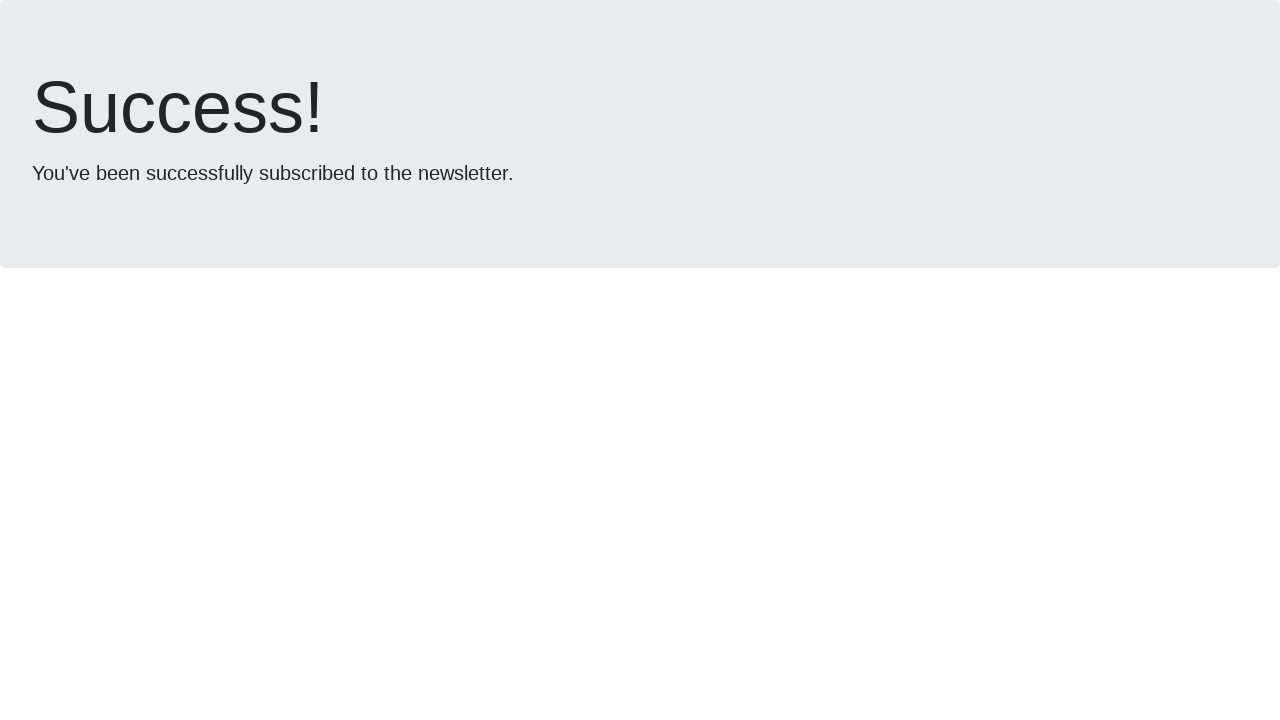